Navigates to TestNG documentation site and clicks on the Documentation link to verify navigation works

Starting URL: https://testng.org/doc/

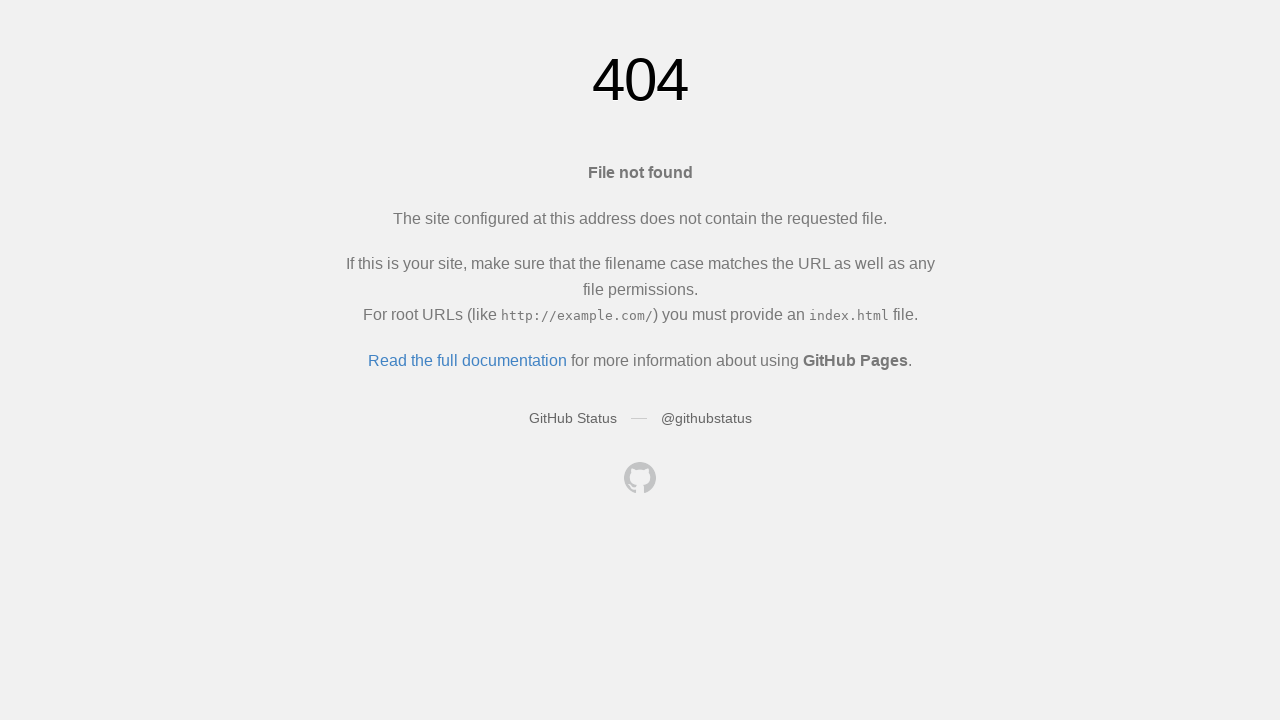

Navigated to TestNG documentation site at https://testng.org/doc/
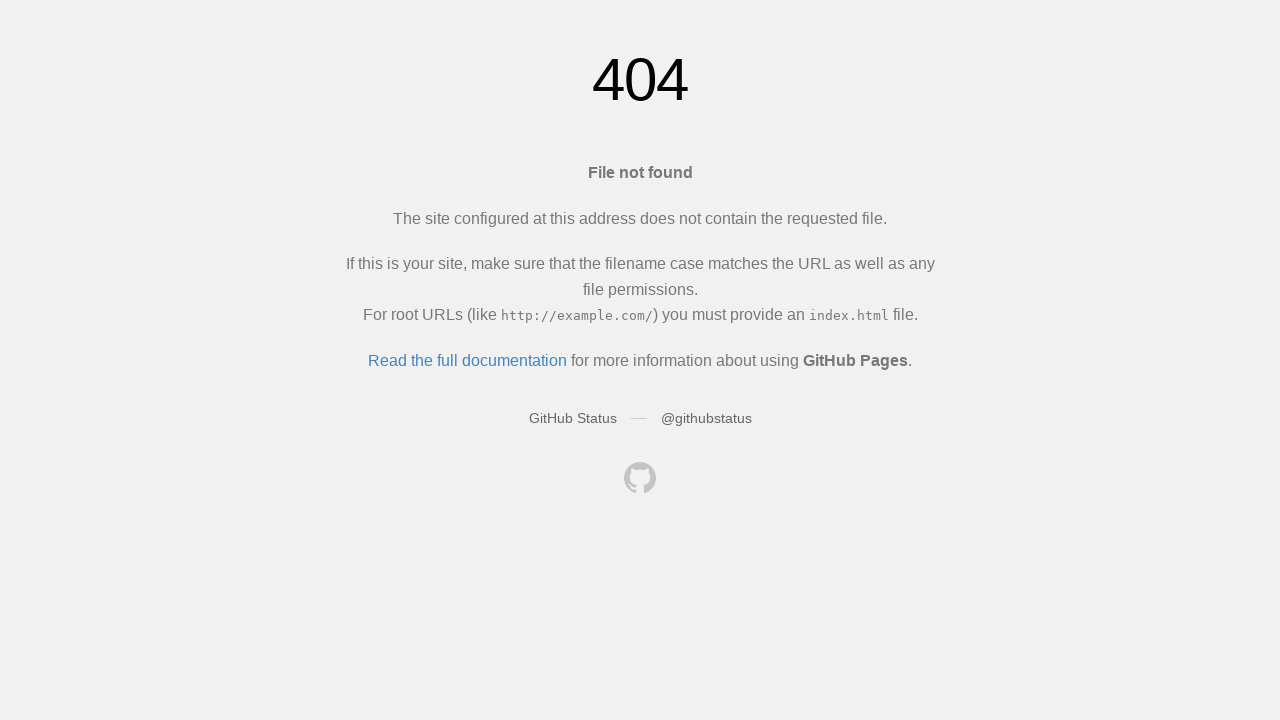

Clicked on Documentation link at (468, 360) on a:text('Documentation')
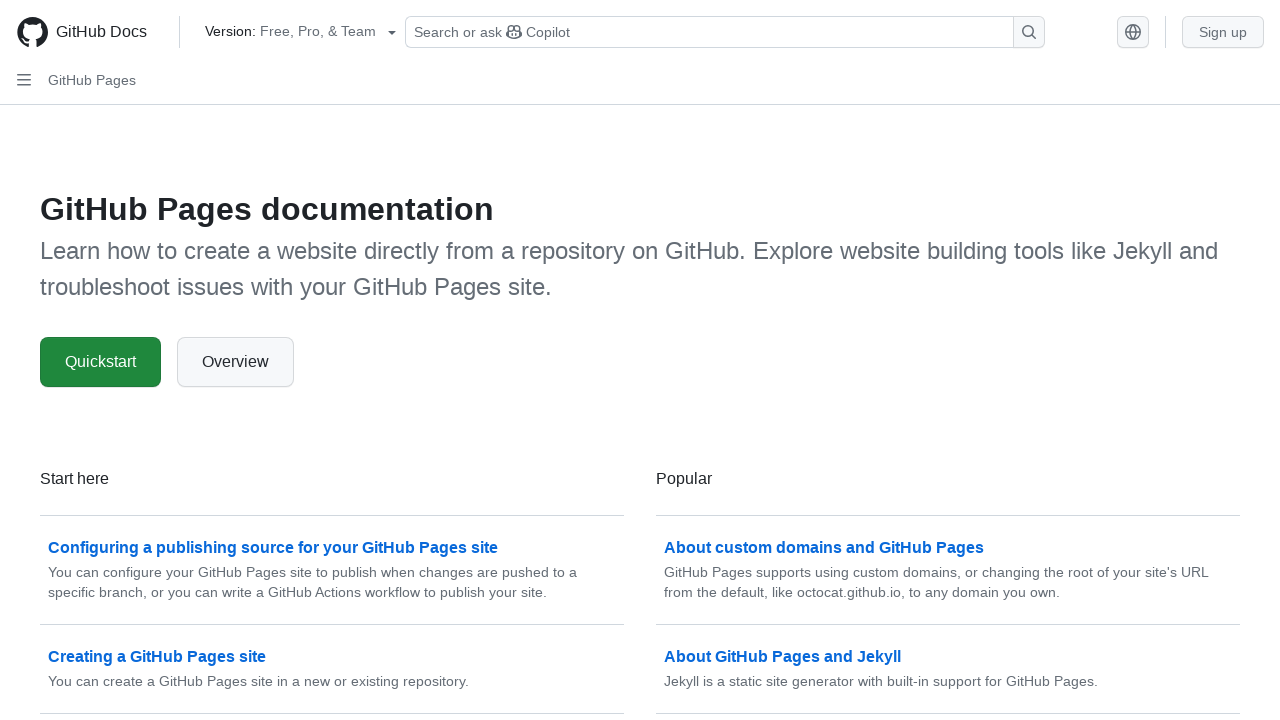

Retrieved page title: GitHub Pages documentation - GitHub Docs
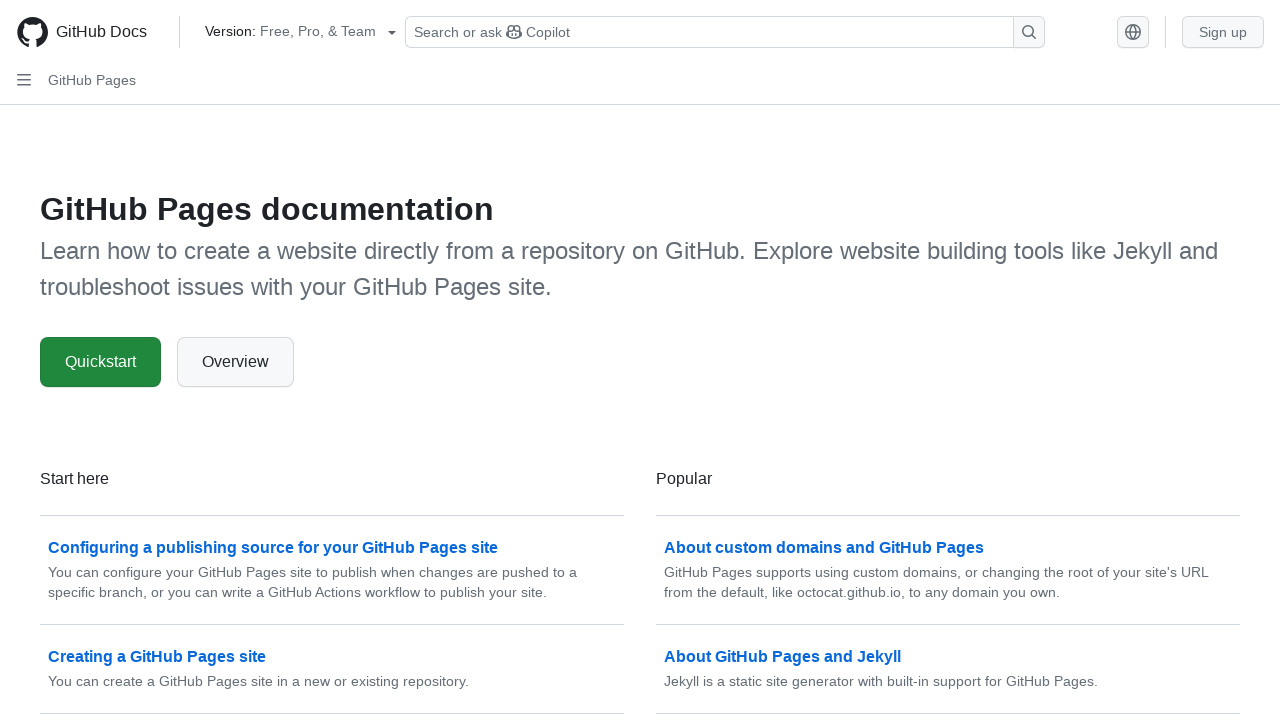

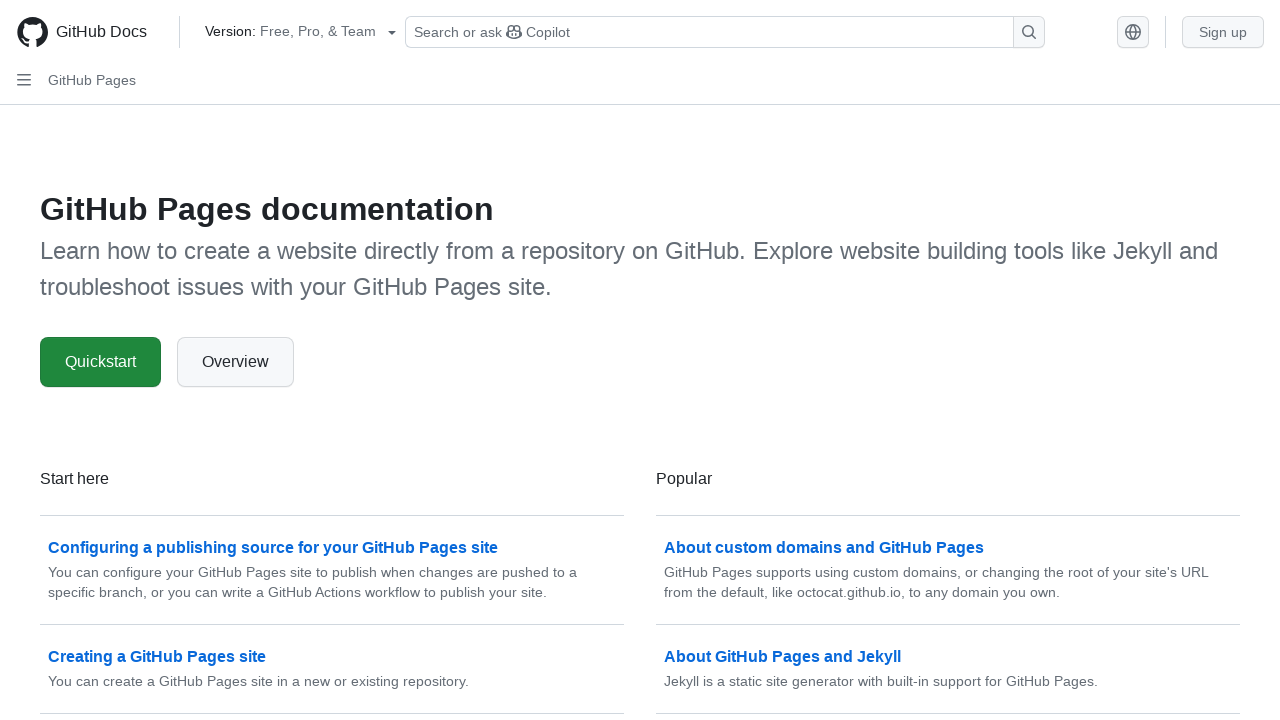